Navigates to YouTube homepage and waits for the search bar to be visible, verifying the page title and URL

Starting URL: https://www.youtube.com/

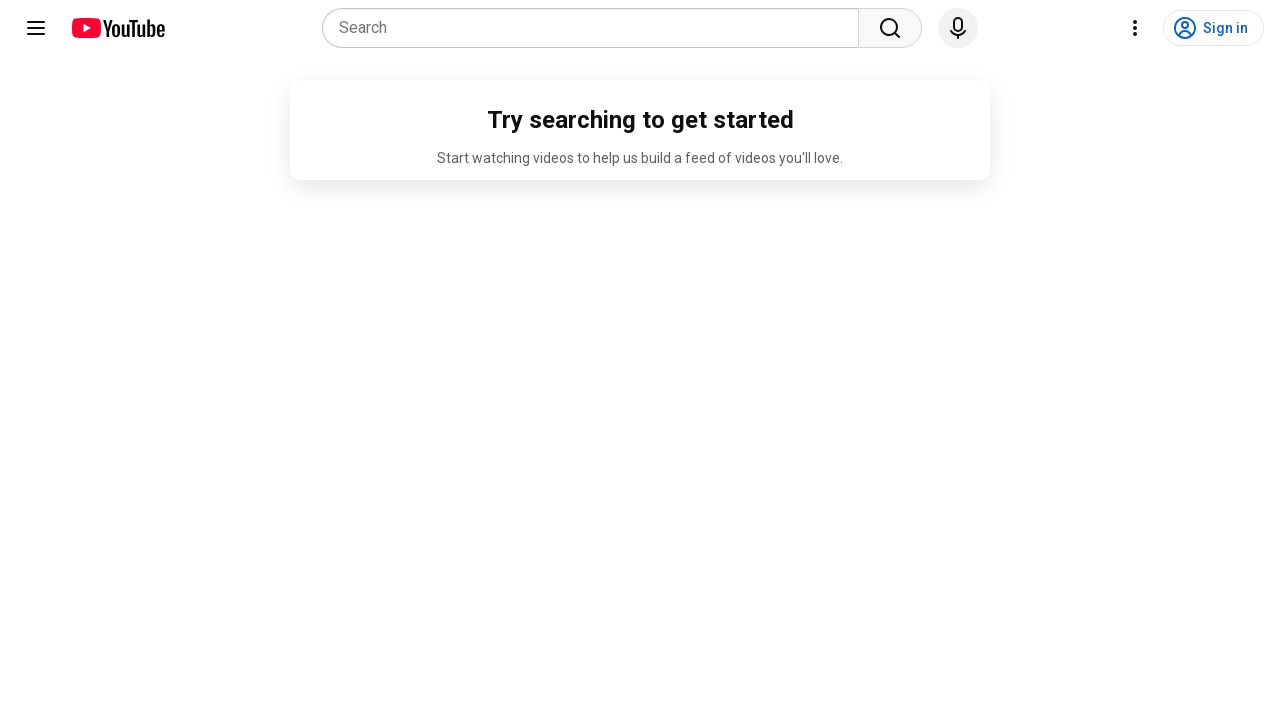

Navigated to YouTube homepage
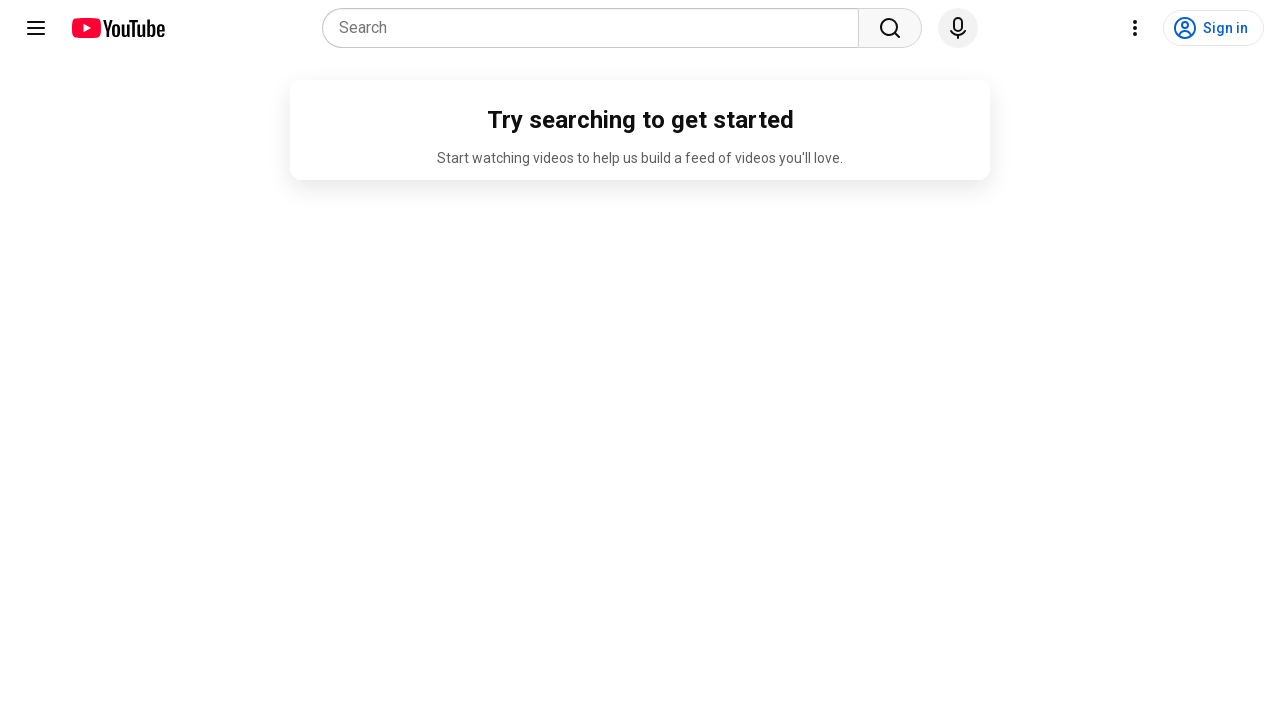

Search bar became visible
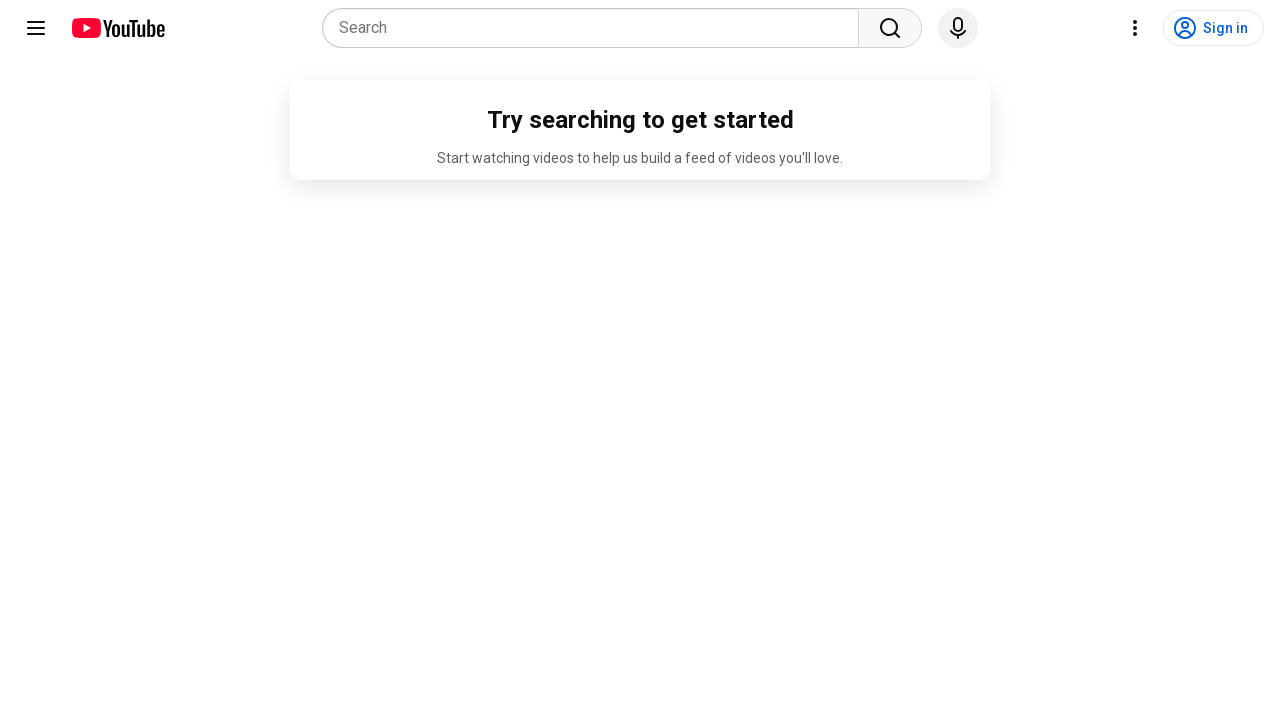

Verified page title is 'YouTube'
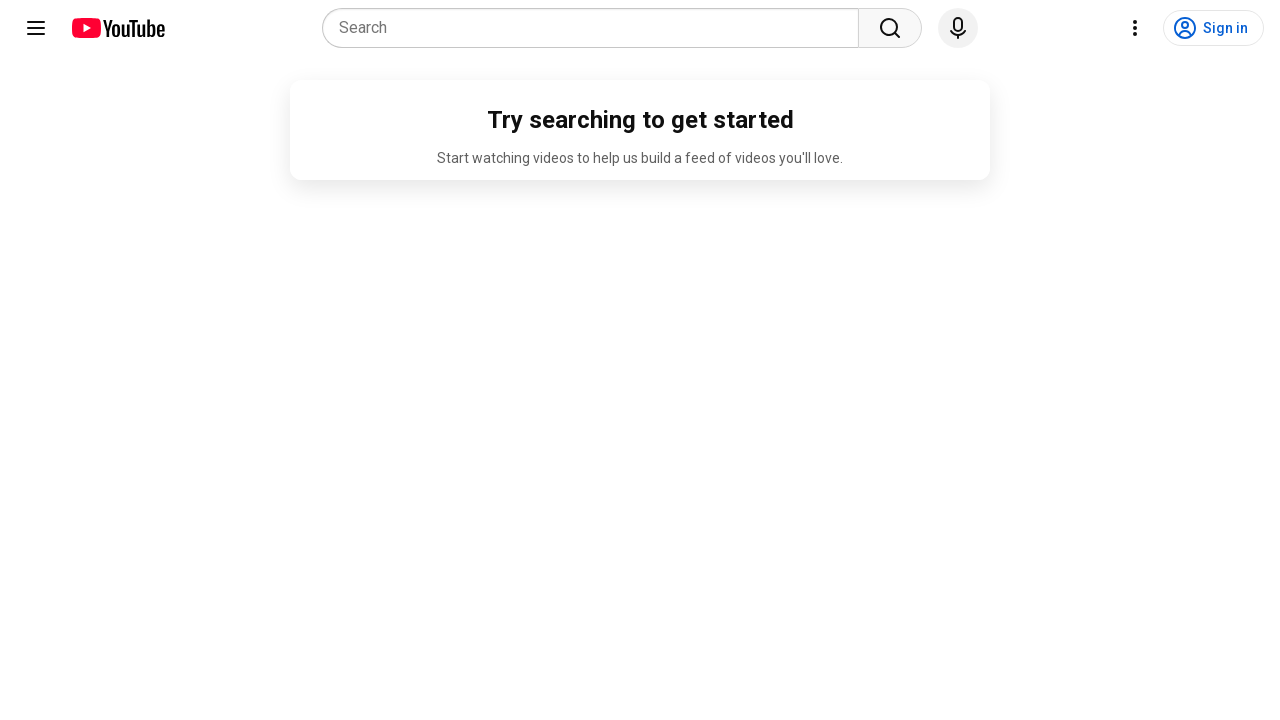

Verified URL contains 'youtube.com'
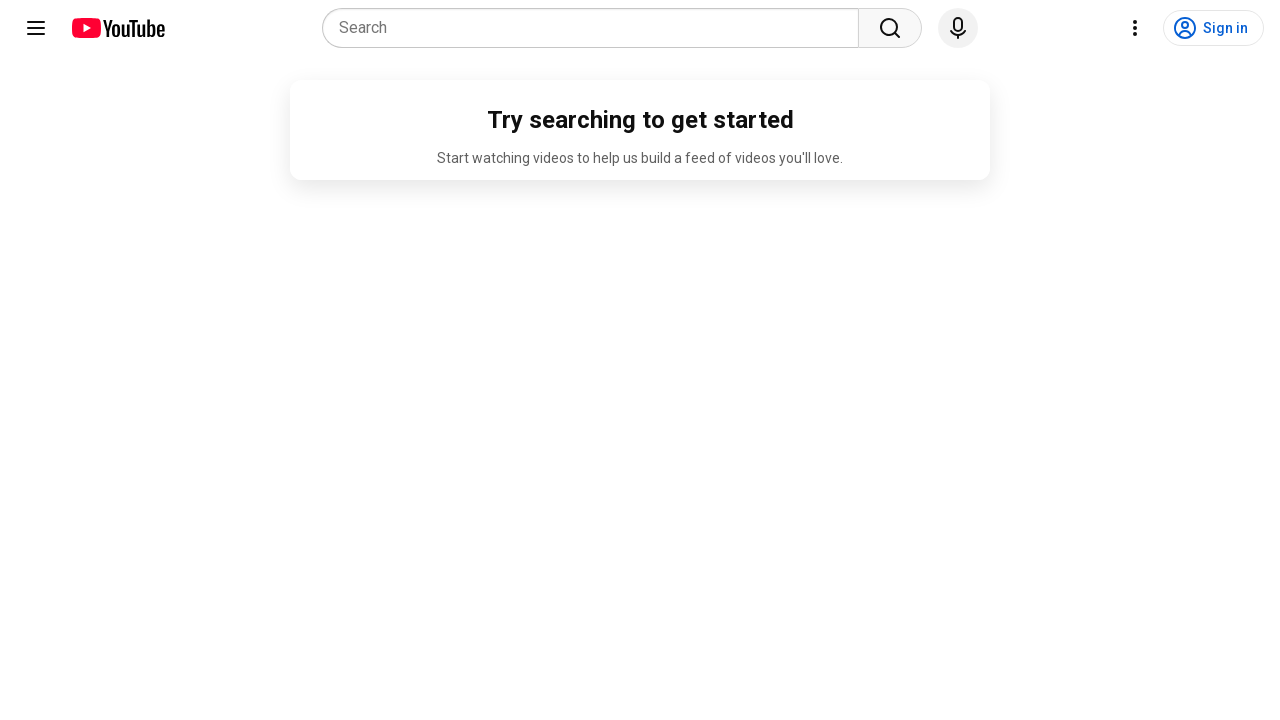

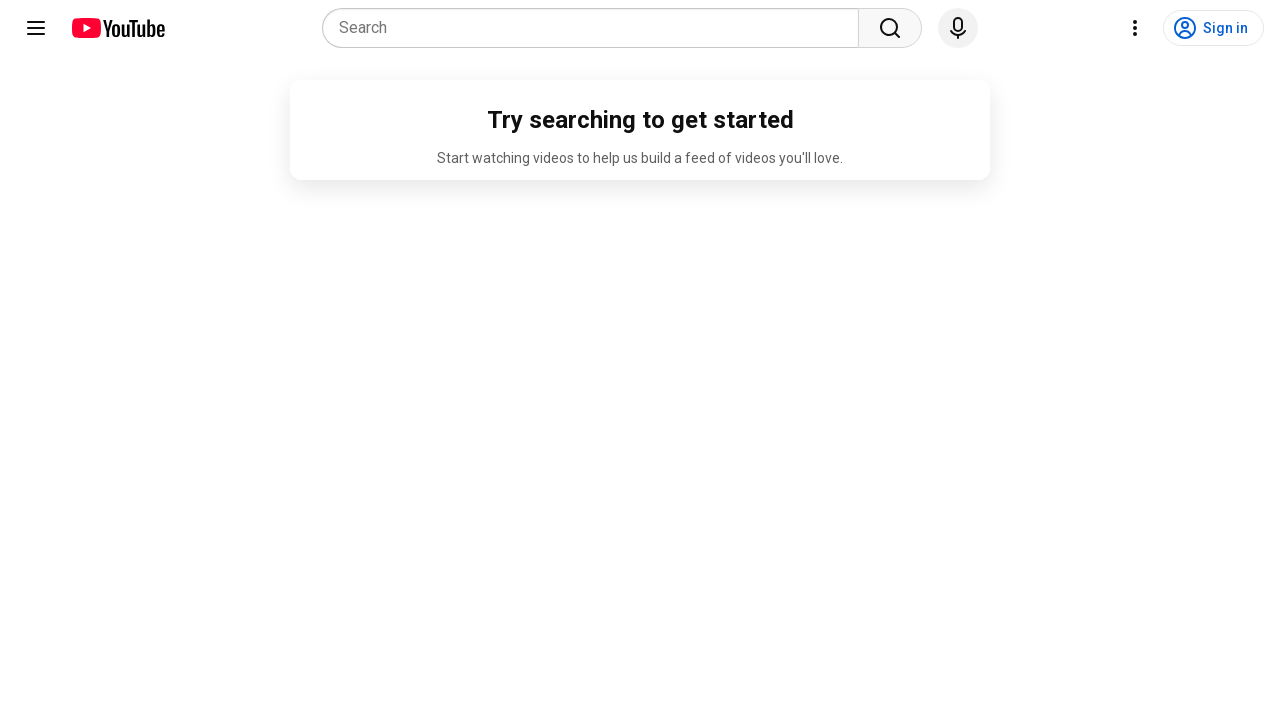